Tests a dynamic pricing page by waiting for a specific price, booking when it reaches $100, and solving a math captcha

Starting URL: http://suninjuly.github.io/explicit_wait2.html

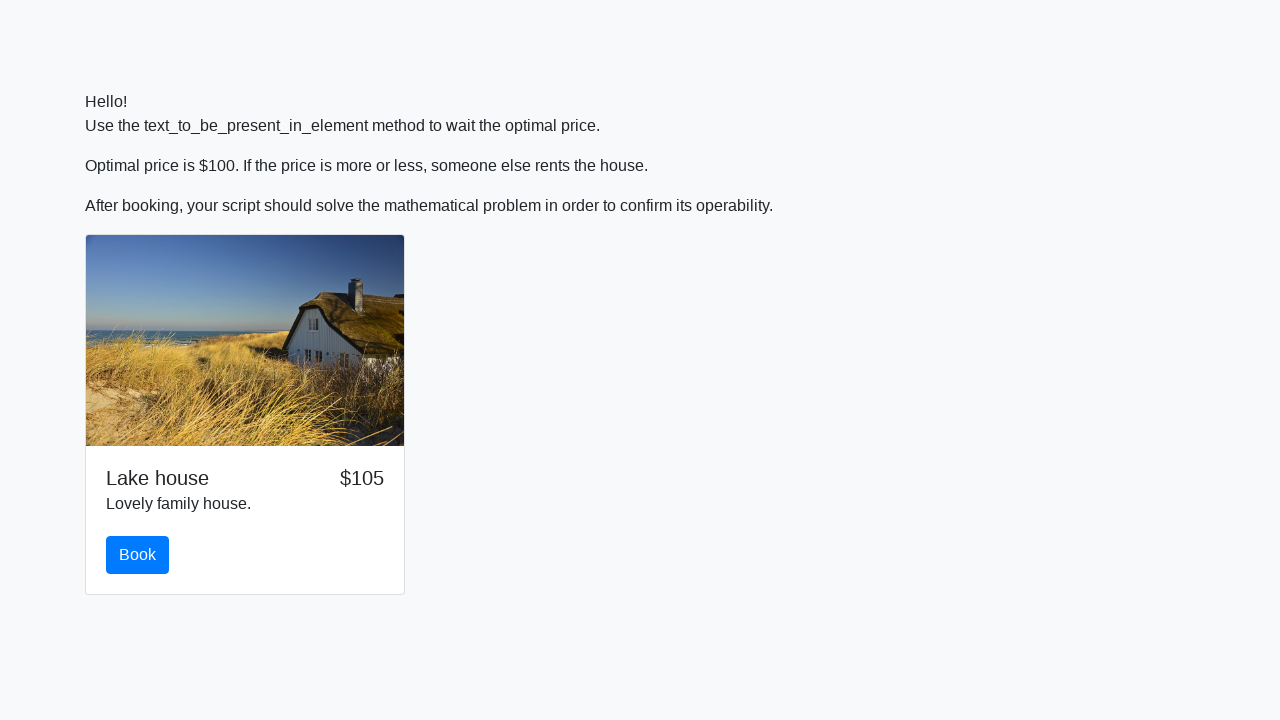

Waited for price to reach $100
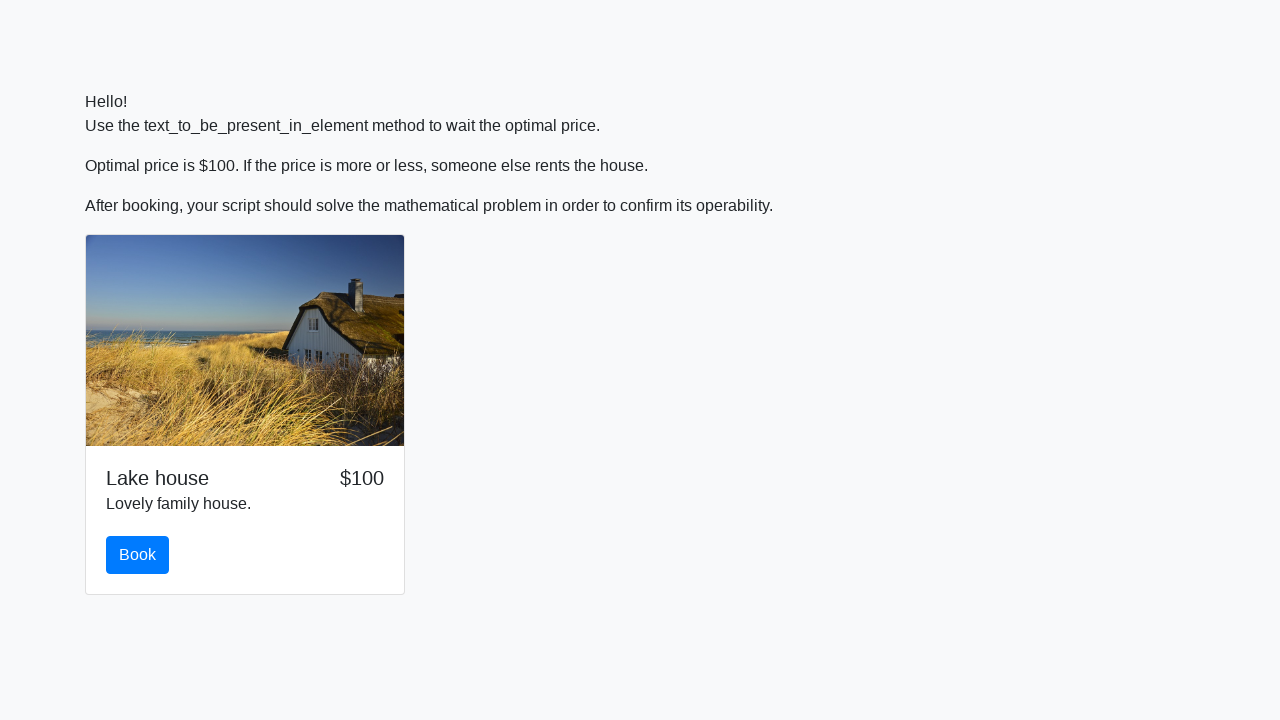

Clicked the Book button at (138, 555) on #book
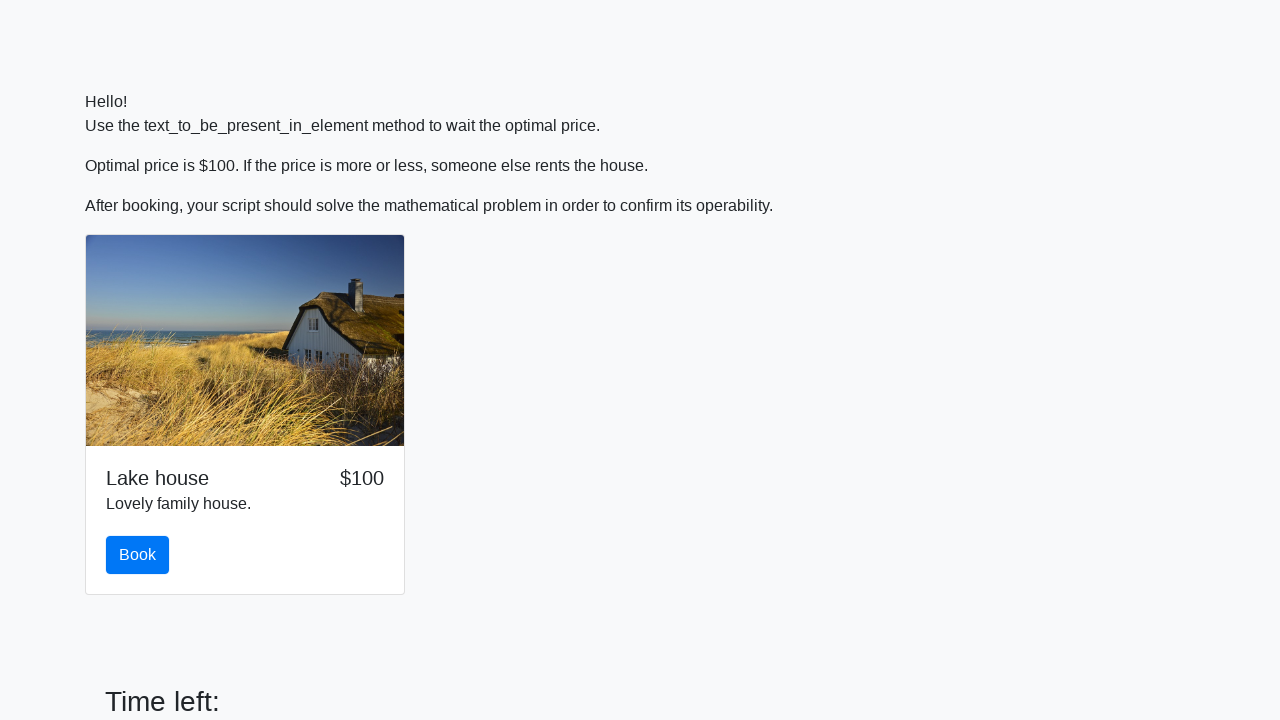

Retrieved math problem value: 56
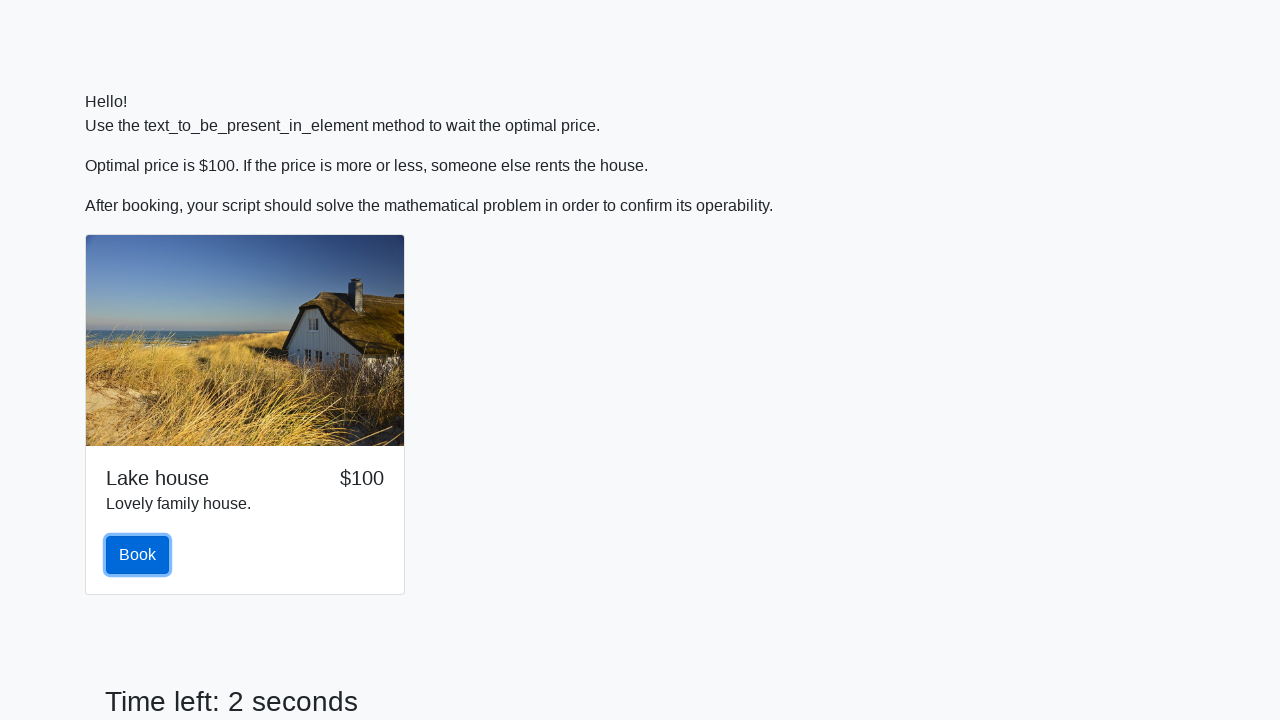

Filled answer field with calculated value: 1.8339584392890727 on #answer
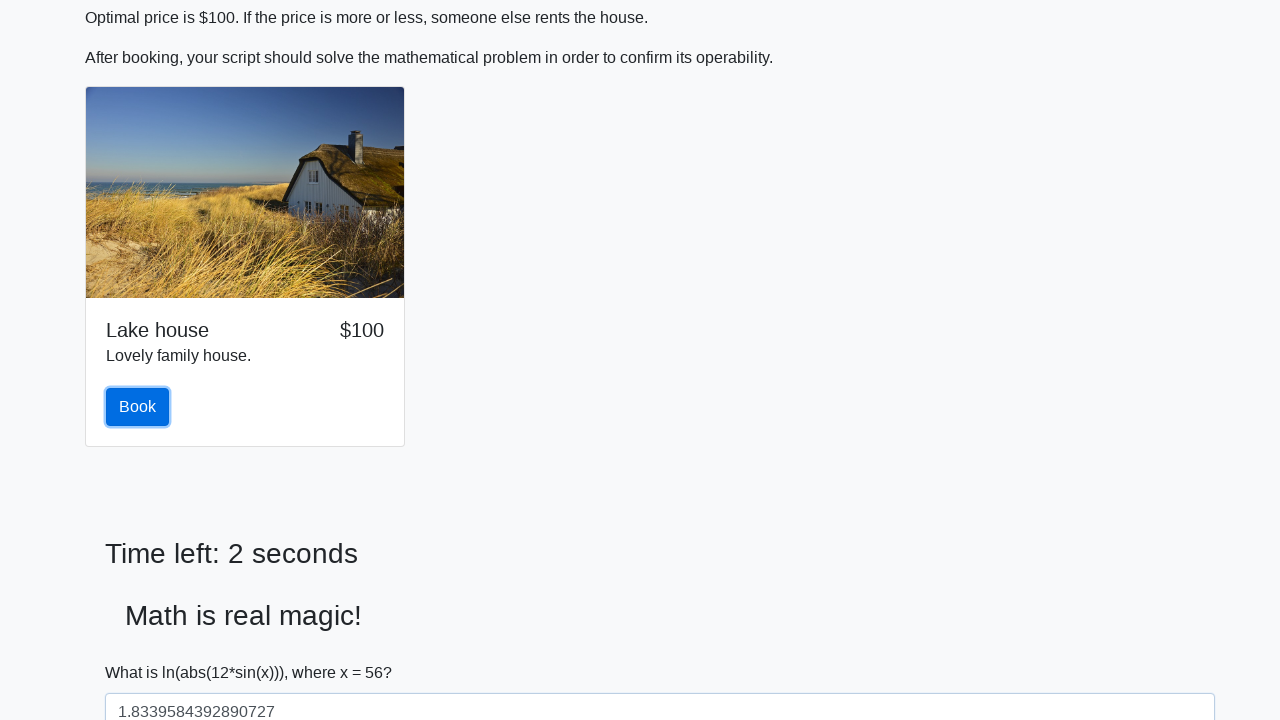

Clicked the Solve button at (143, 651) on #solve
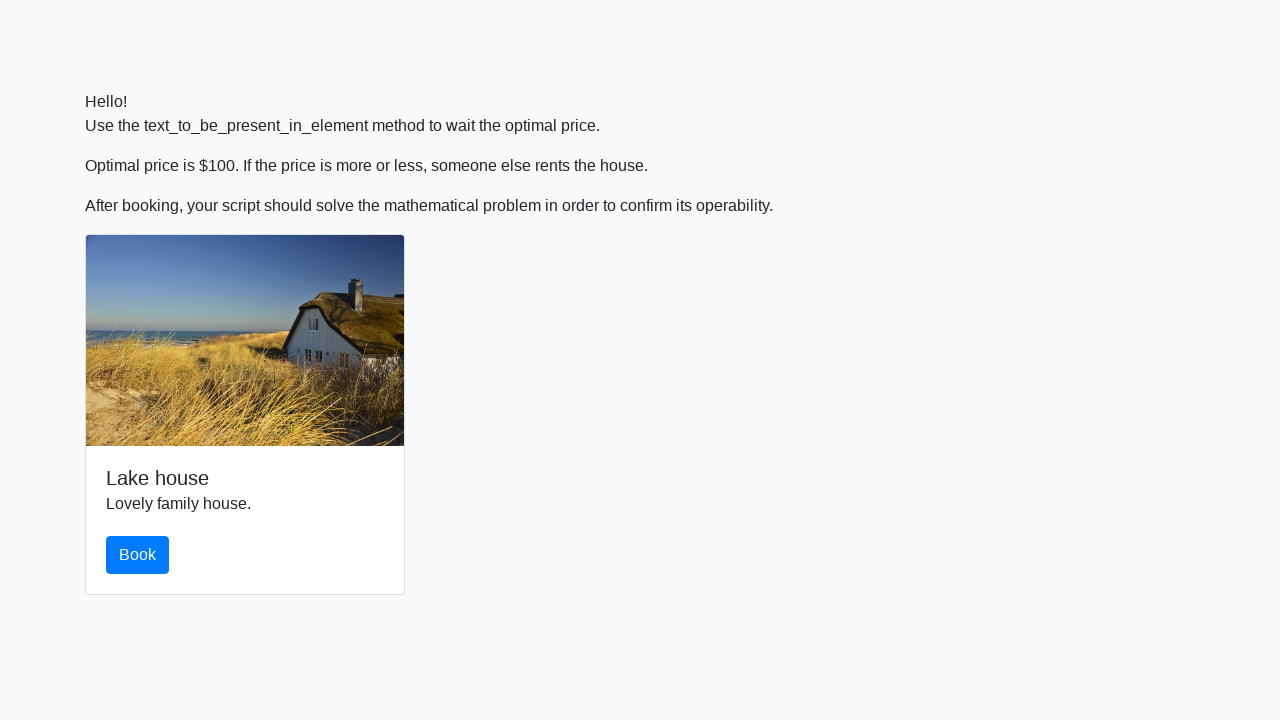

Accepted the alert dialog
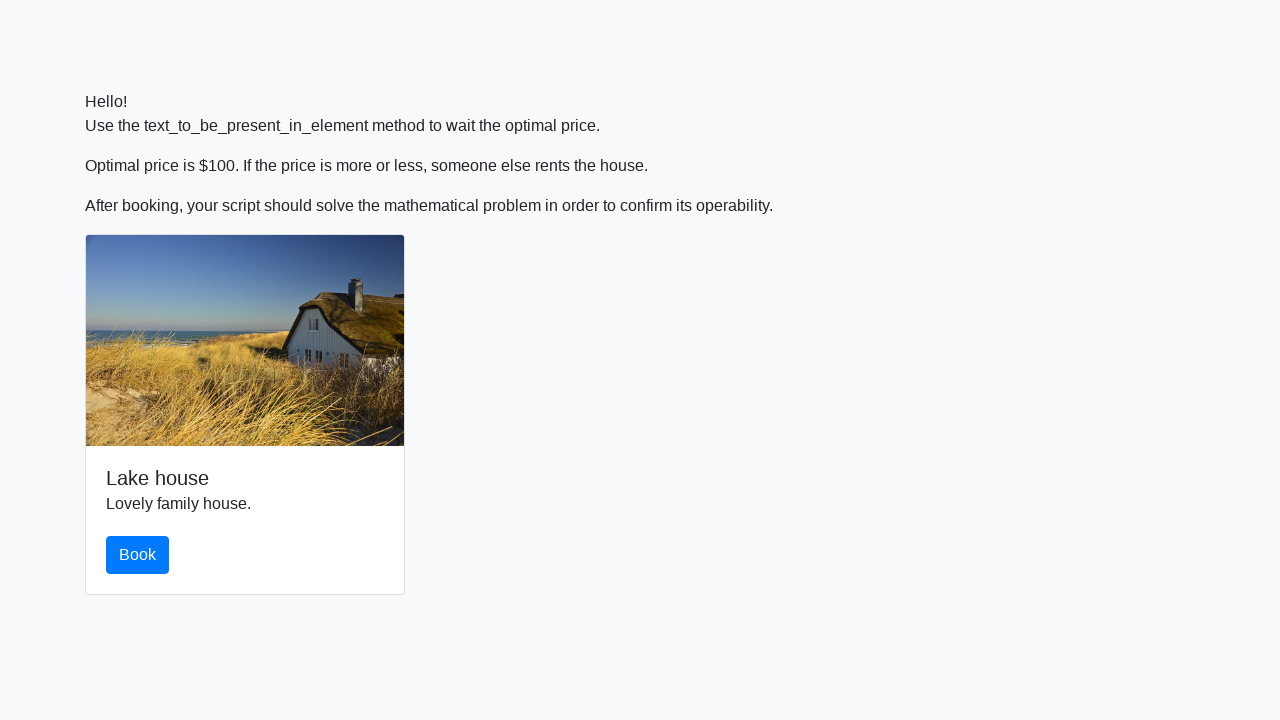

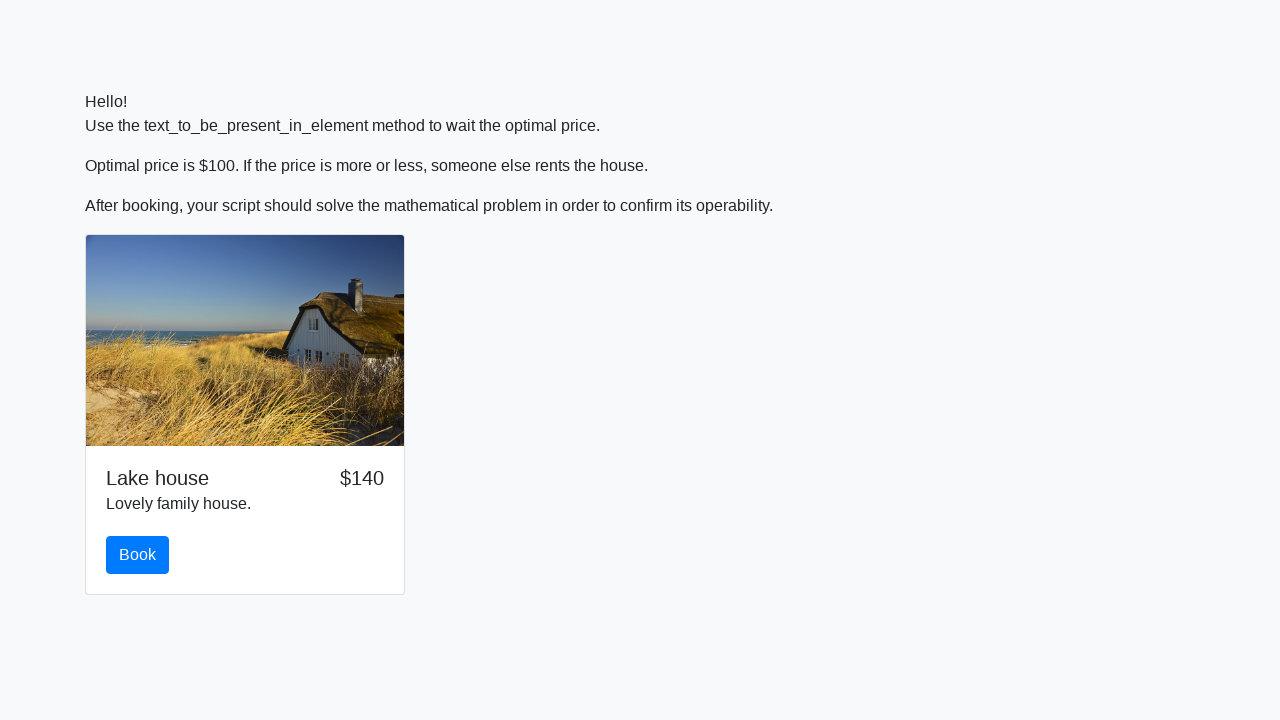